Tests JavaScript prompt box functionality by clicking the Alert with Textbox tab, repeatedly triggering a prompt dialog, entering a name, and verifying the result message is displayed correctly.

Starting URL: https://demo.automationtesting.in/Alerts.html

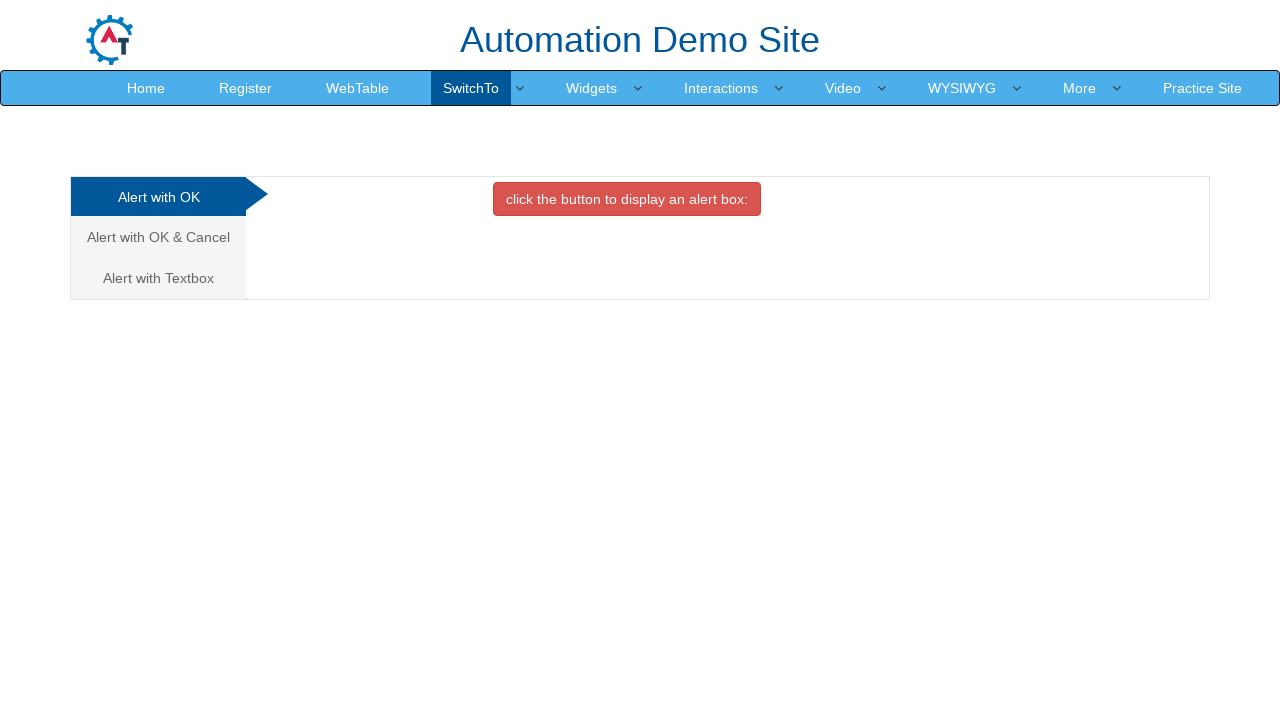

Clicked on 'Alert with Textbox' tab at (158, 278) on xpath=//*[contains(text(), 'Alert with Textbox')]
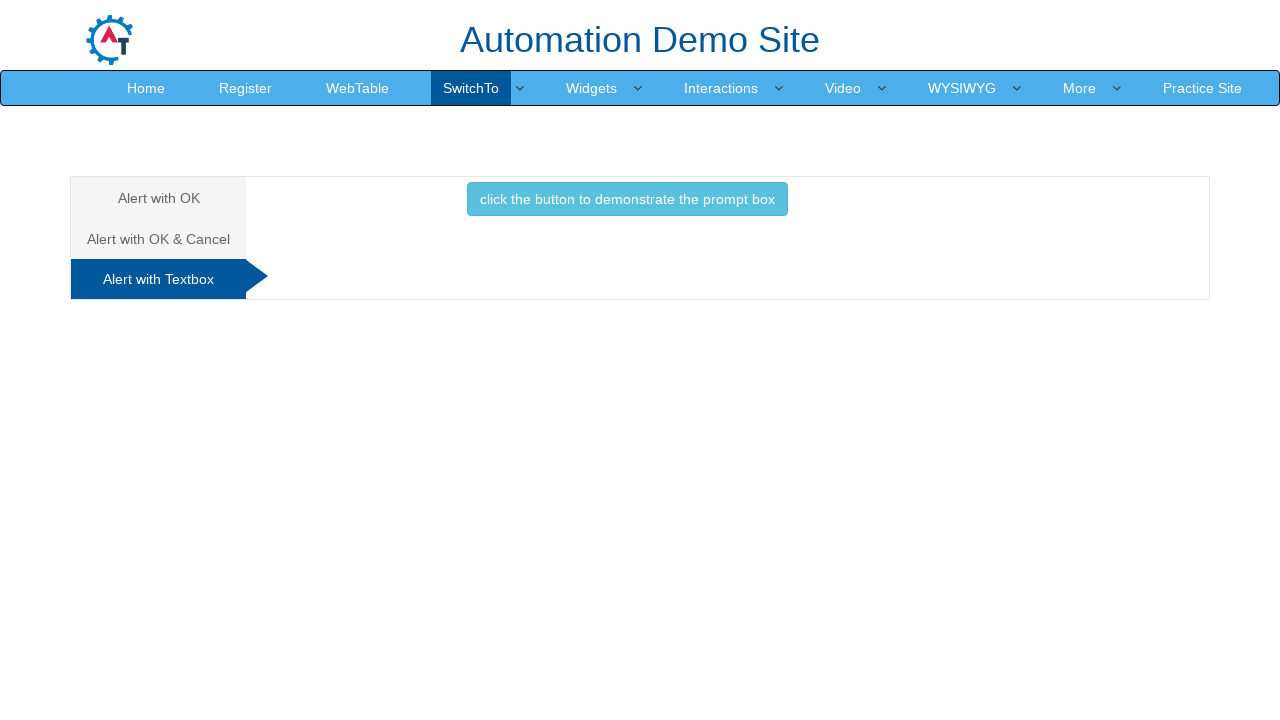

Set up dialog handler to accept prompt with text 'Mahesh'
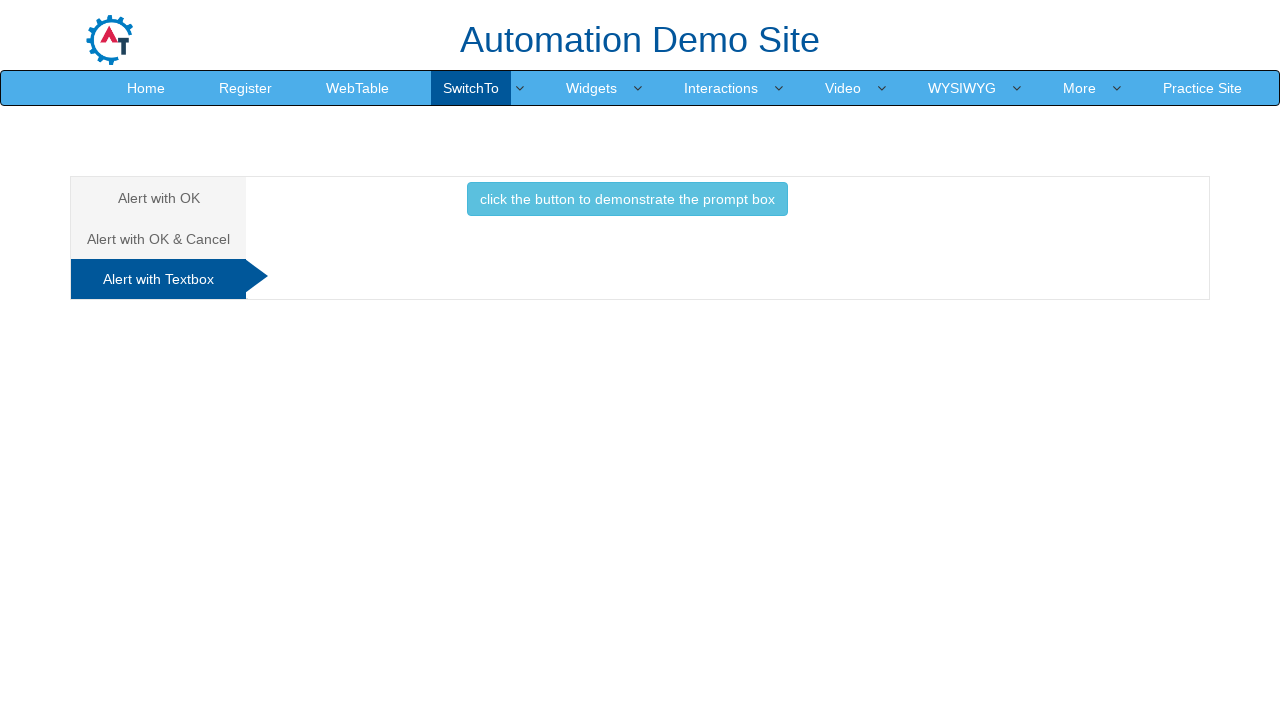

Clicked on prompt box trigger button at (627, 199) on xpath=//*[contains(text(), 'prompt box')]
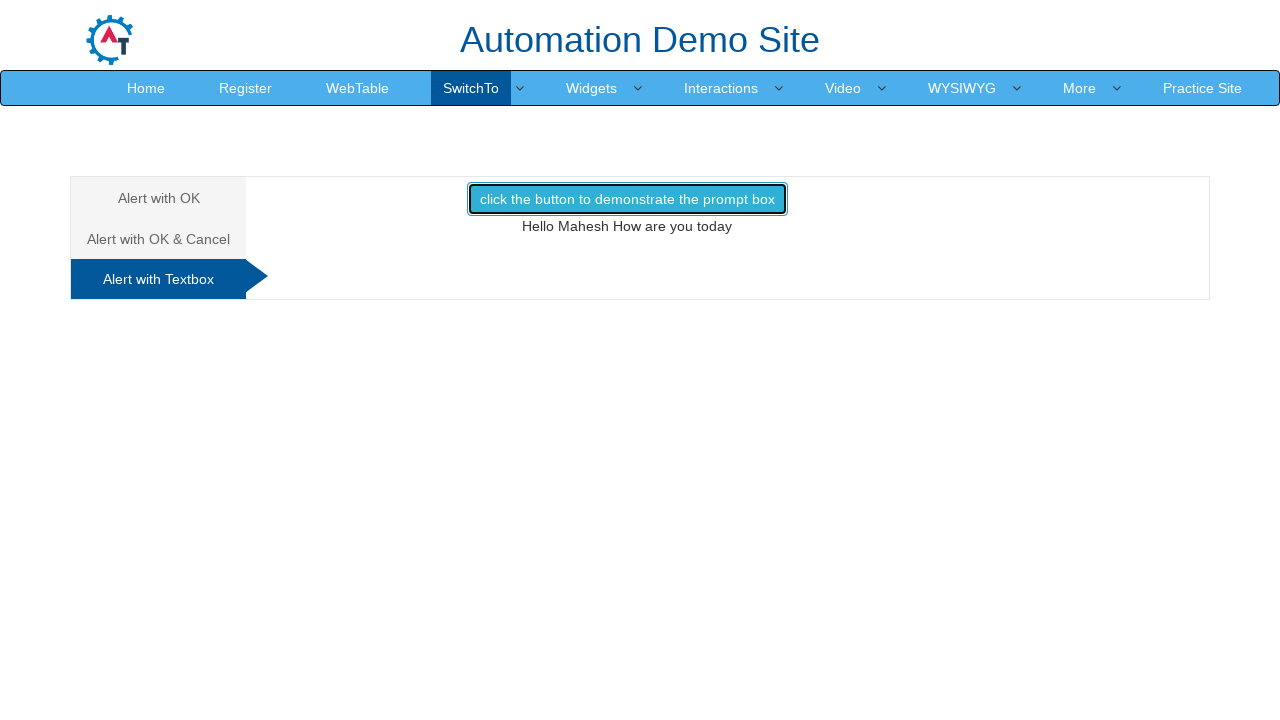

Waited for dialog interaction to complete
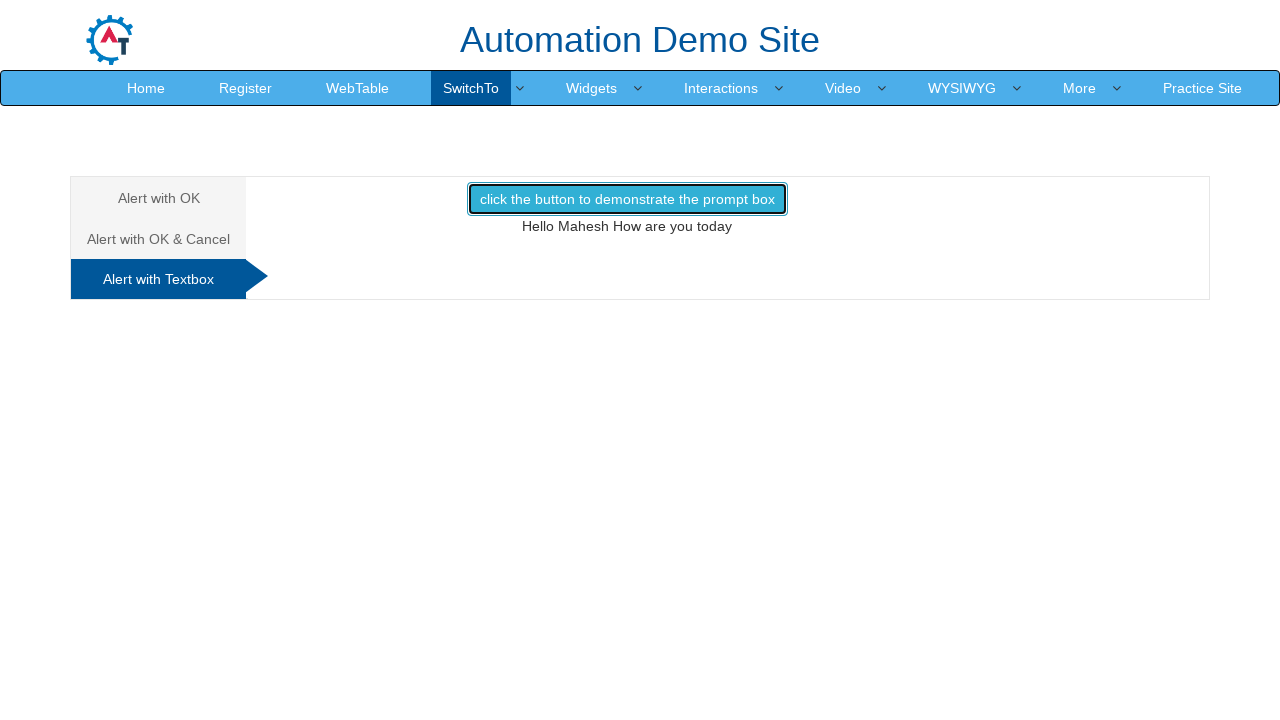

Set up dialog handler to accept prompt with text 'Mahesh'
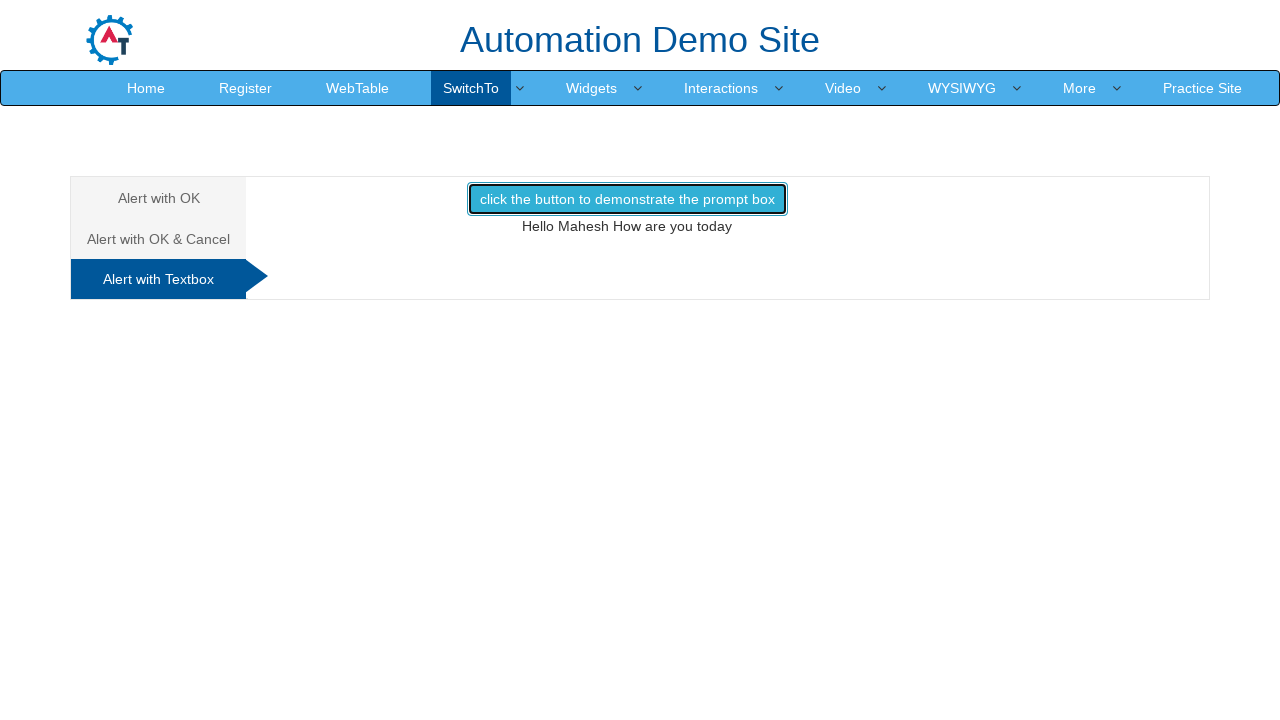

Clicked on prompt box trigger button at (627, 199) on xpath=//*[contains(text(), 'prompt box')]
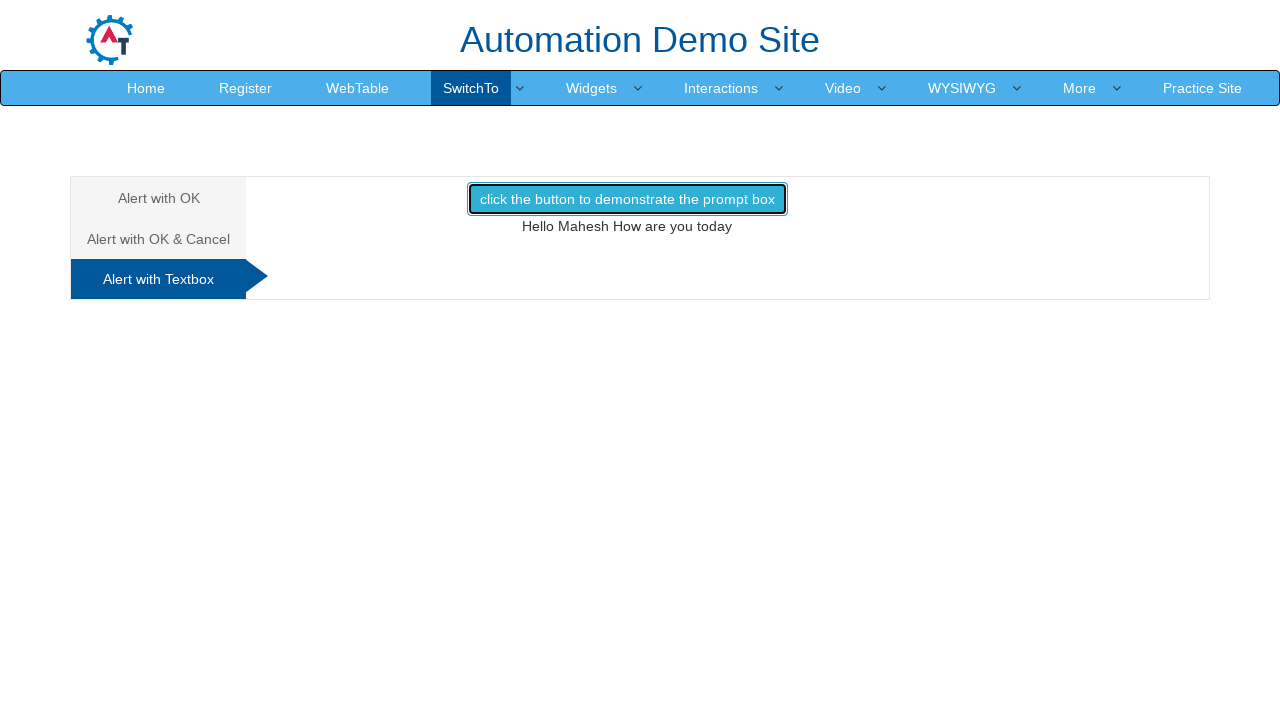

Waited for dialog interaction to complete
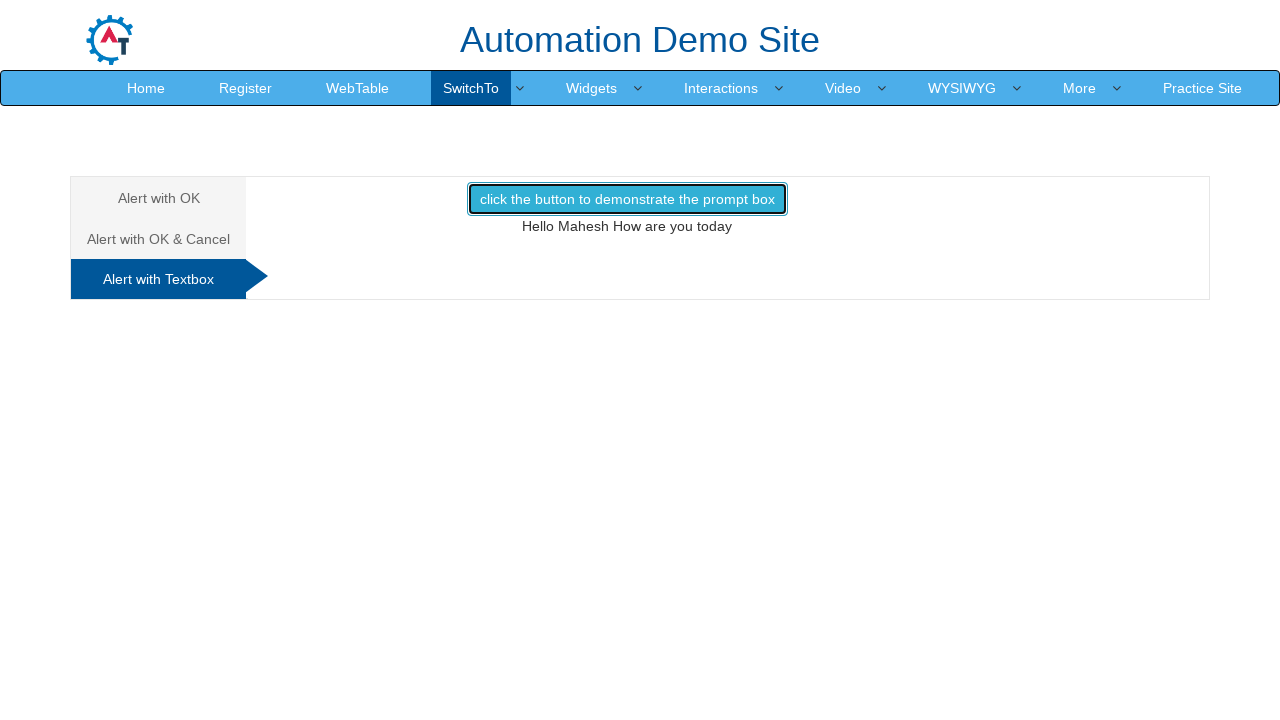

Set up dialog handler to accept prompt with text 'Mahesh'
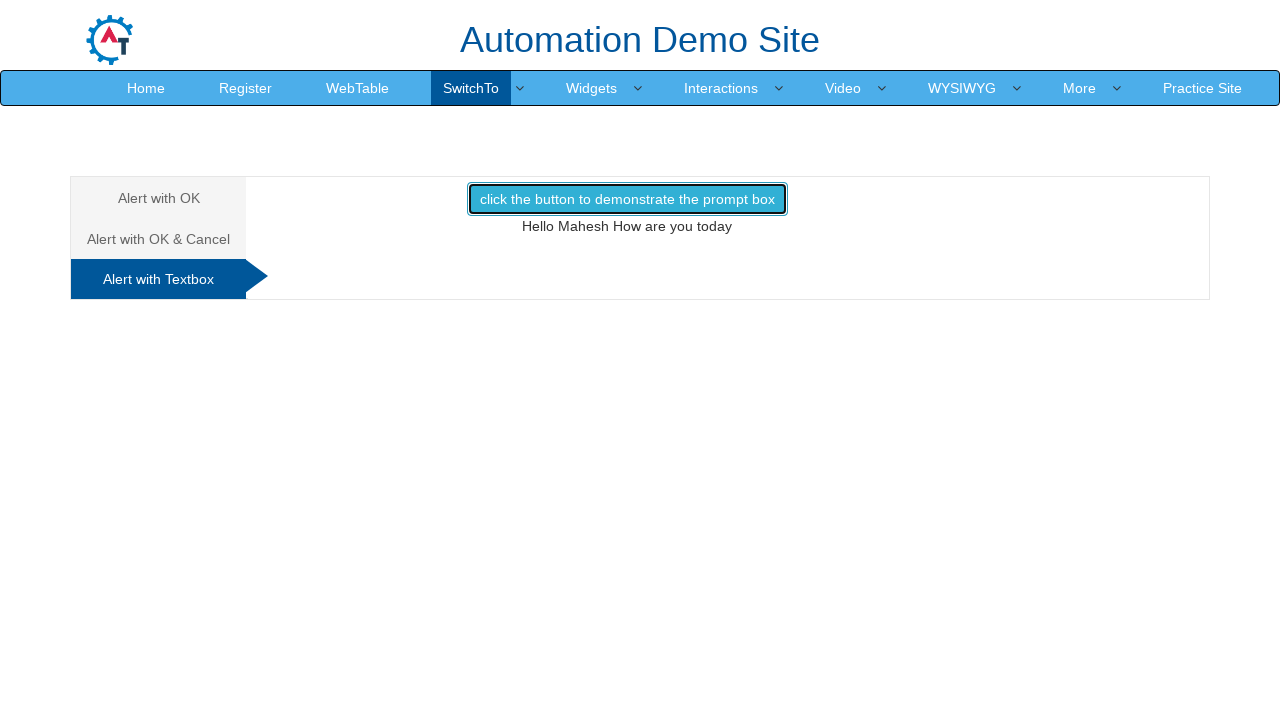

Clicked on prompt box trigger button at (627, 199) on xpath=//*[contains(text(), 'prompt box')]
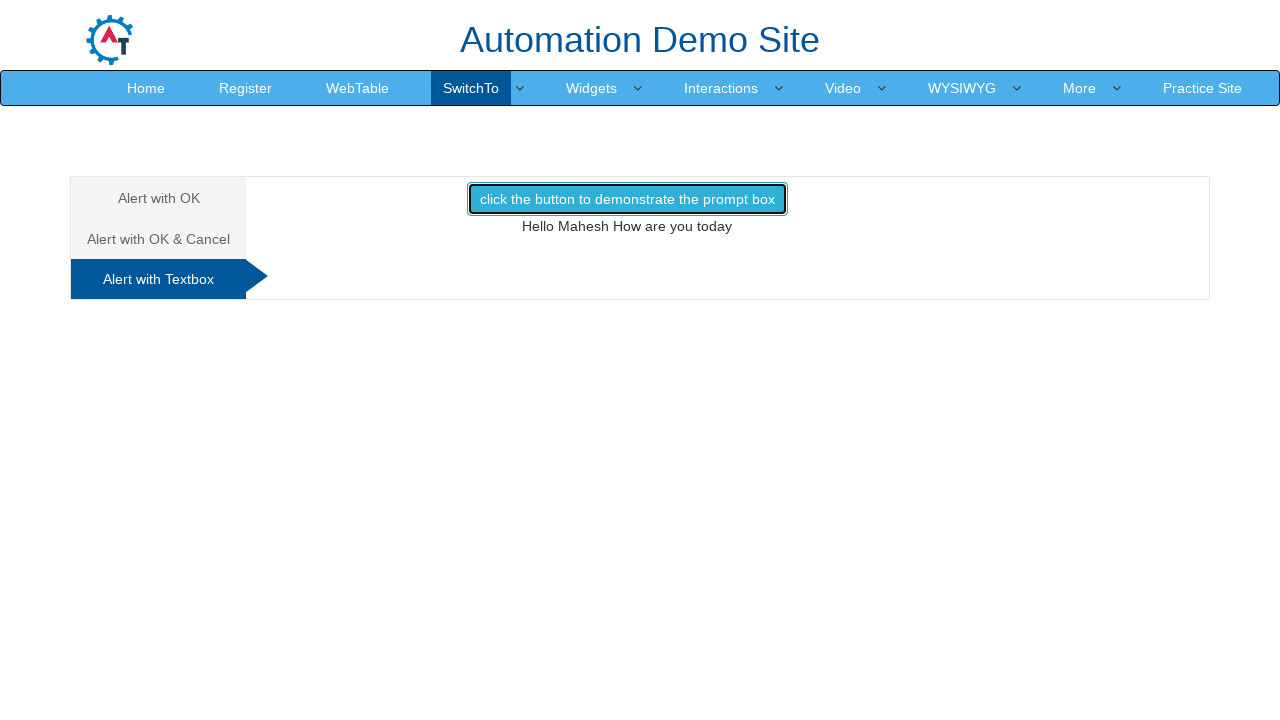

Waited for dialog interaction to complete
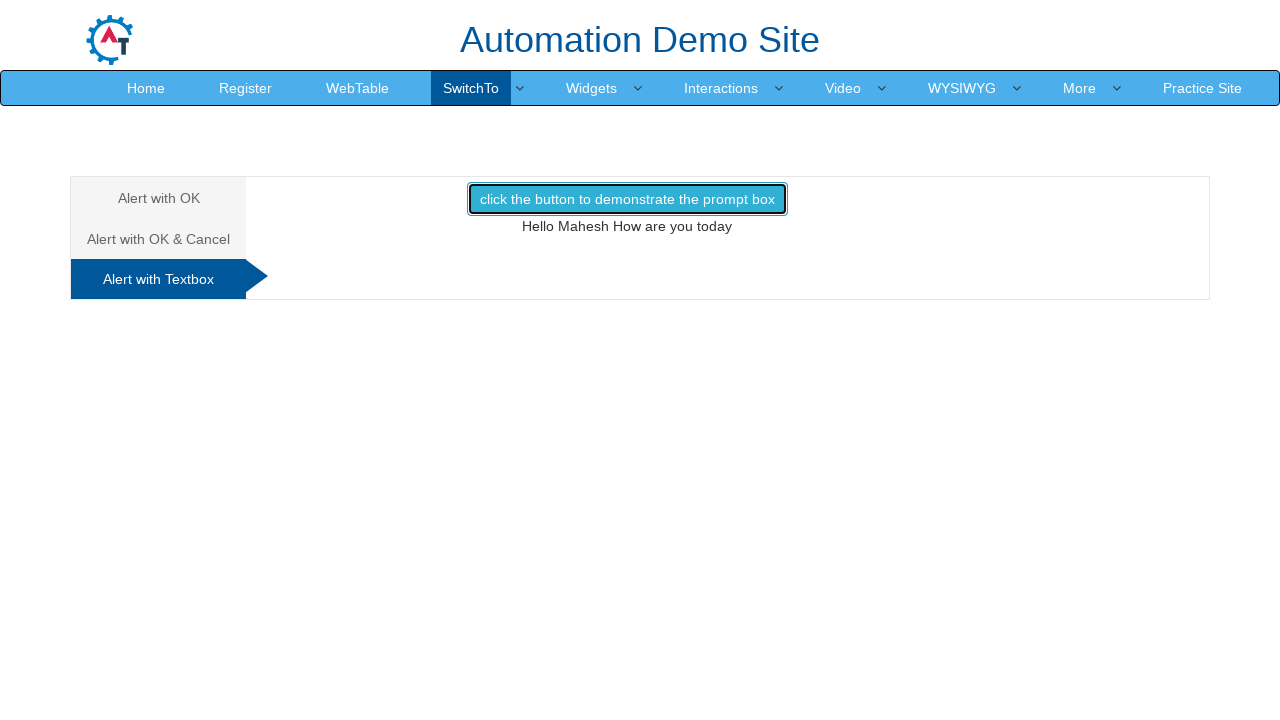

Set up dialog handler to accept prompt with text 'Mahesh'
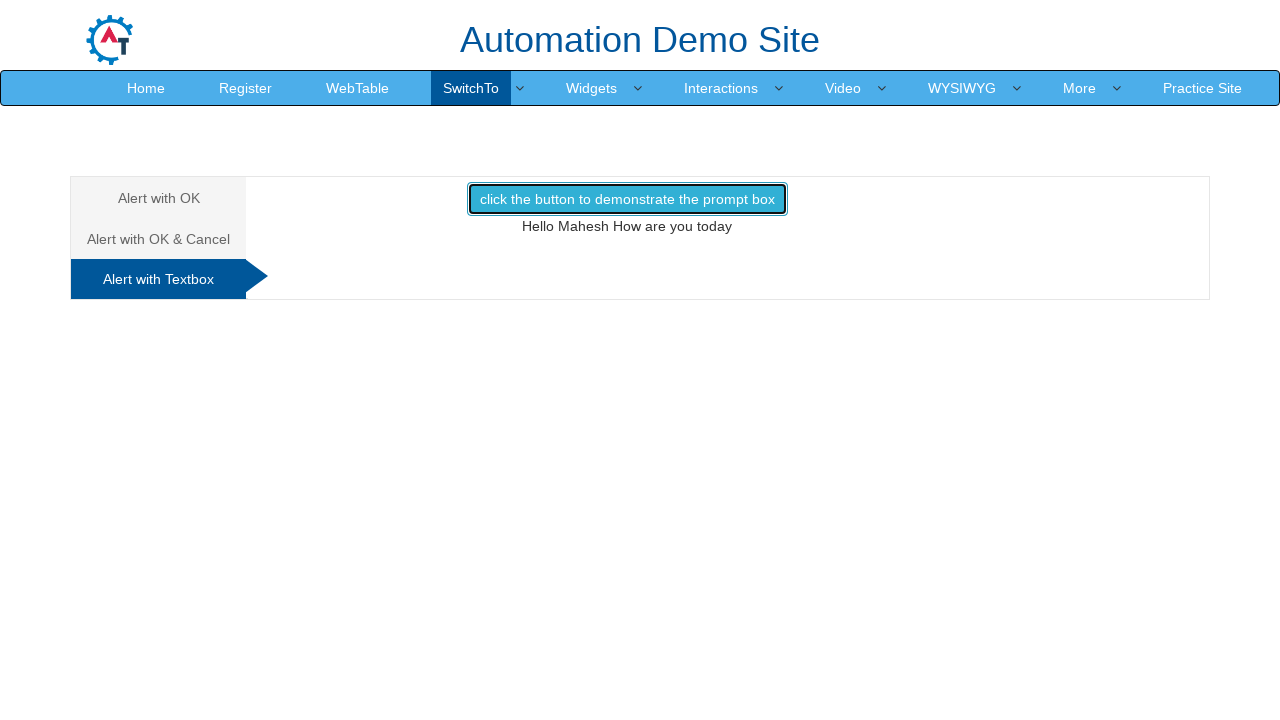

Clicked on prompt box trigger button at (627, 199) on xpath=//*[contains(text(), 'prompt box')]
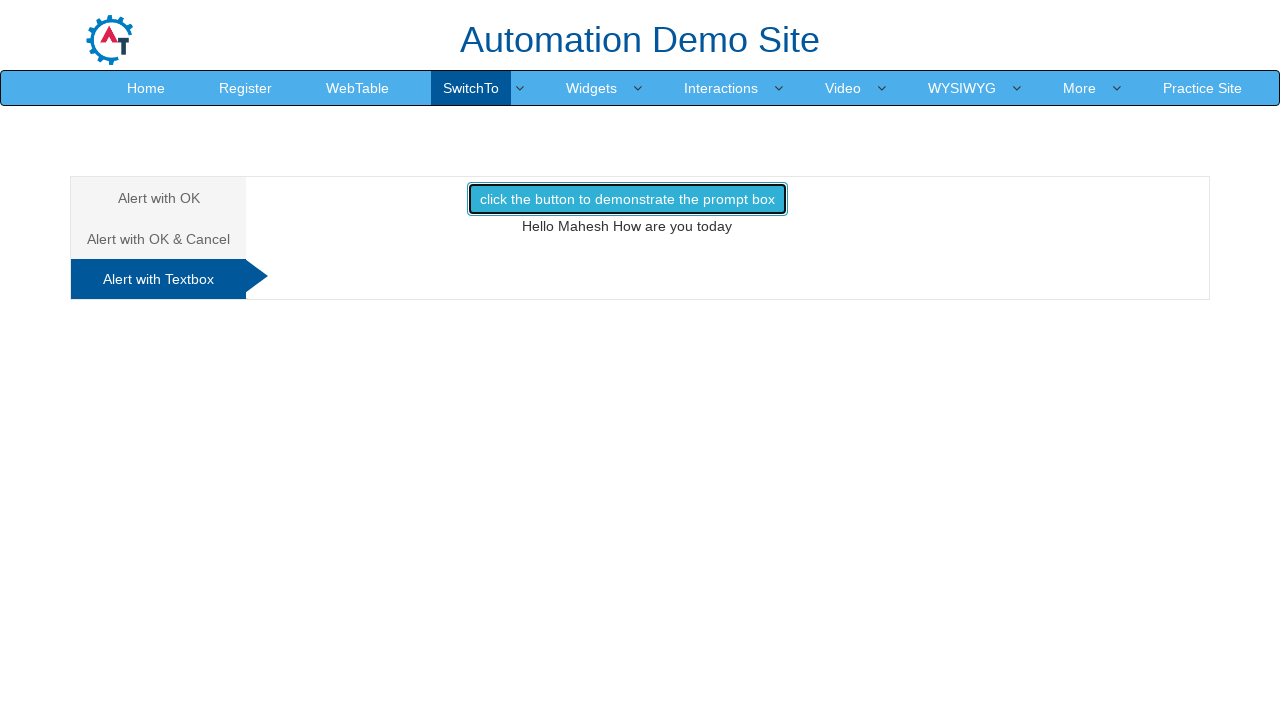

Waited for dialog interaction to complete
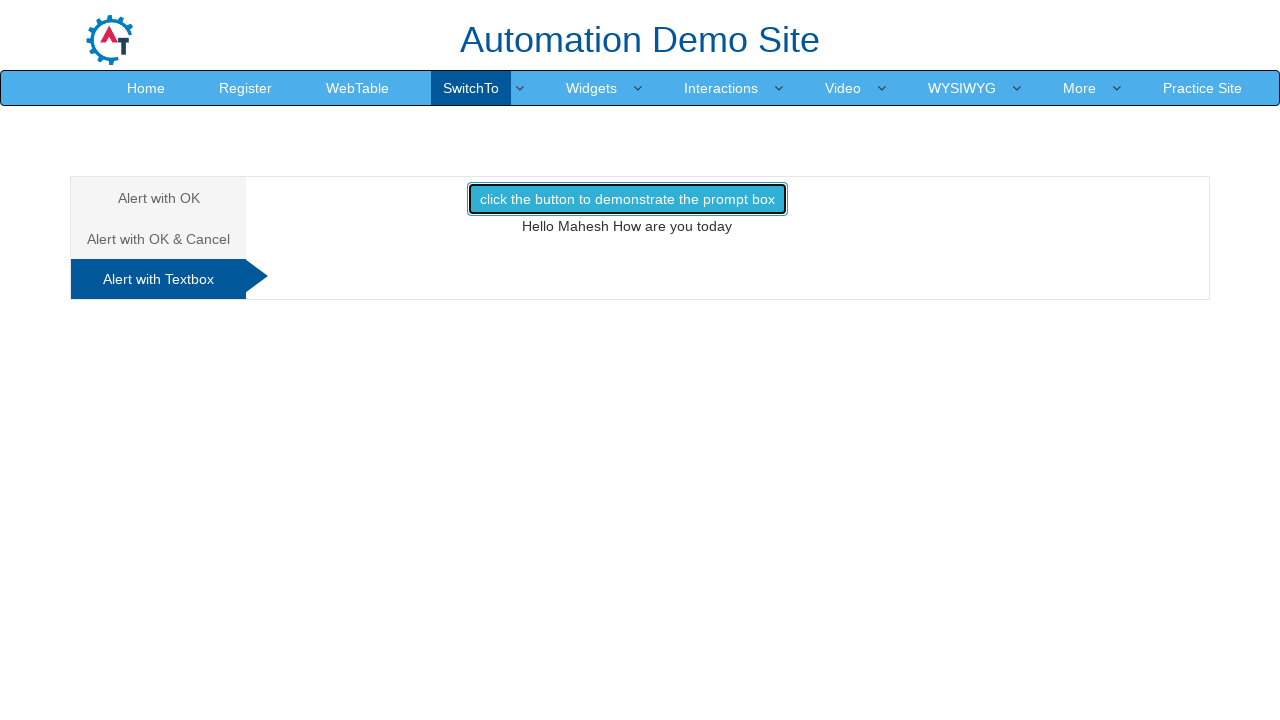

Set up dialog handler to accept prompt with text 'Mahesh'
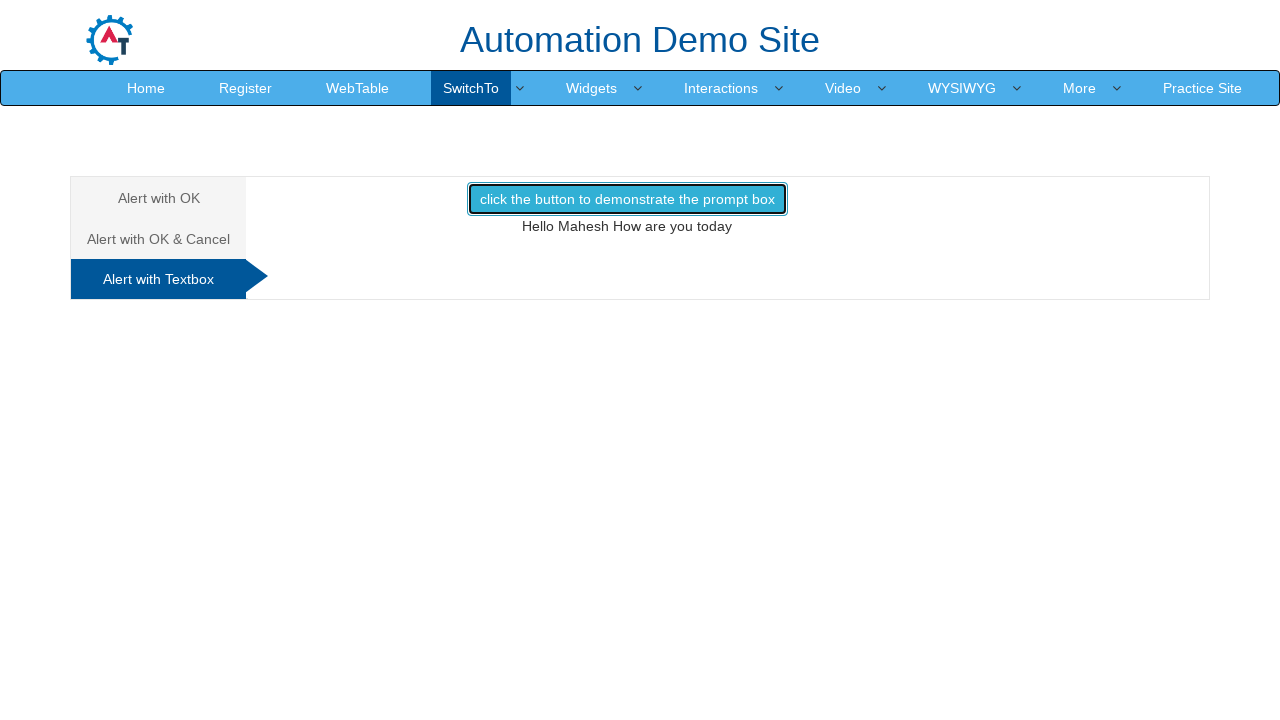

Clicked on prompt box trigger button at (627, 199) on xpath=//*[contains(text(), 'prompt box')]
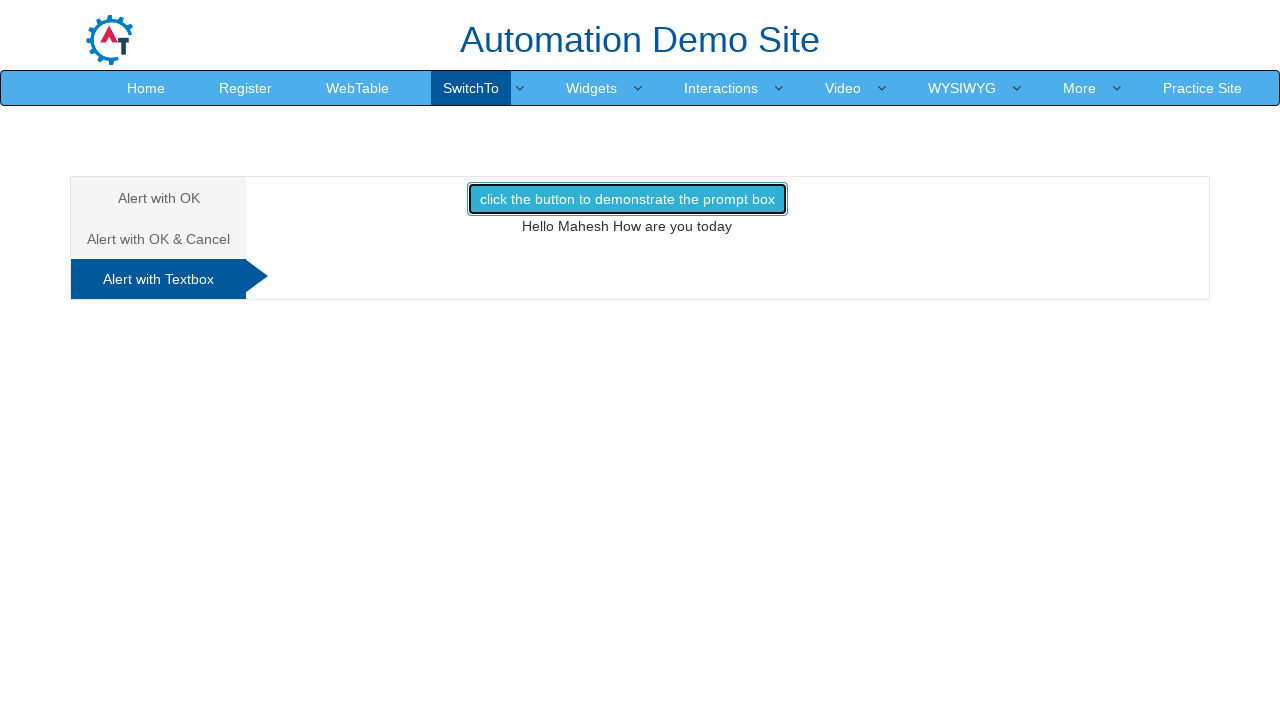

Waited for dialog interaction to complete
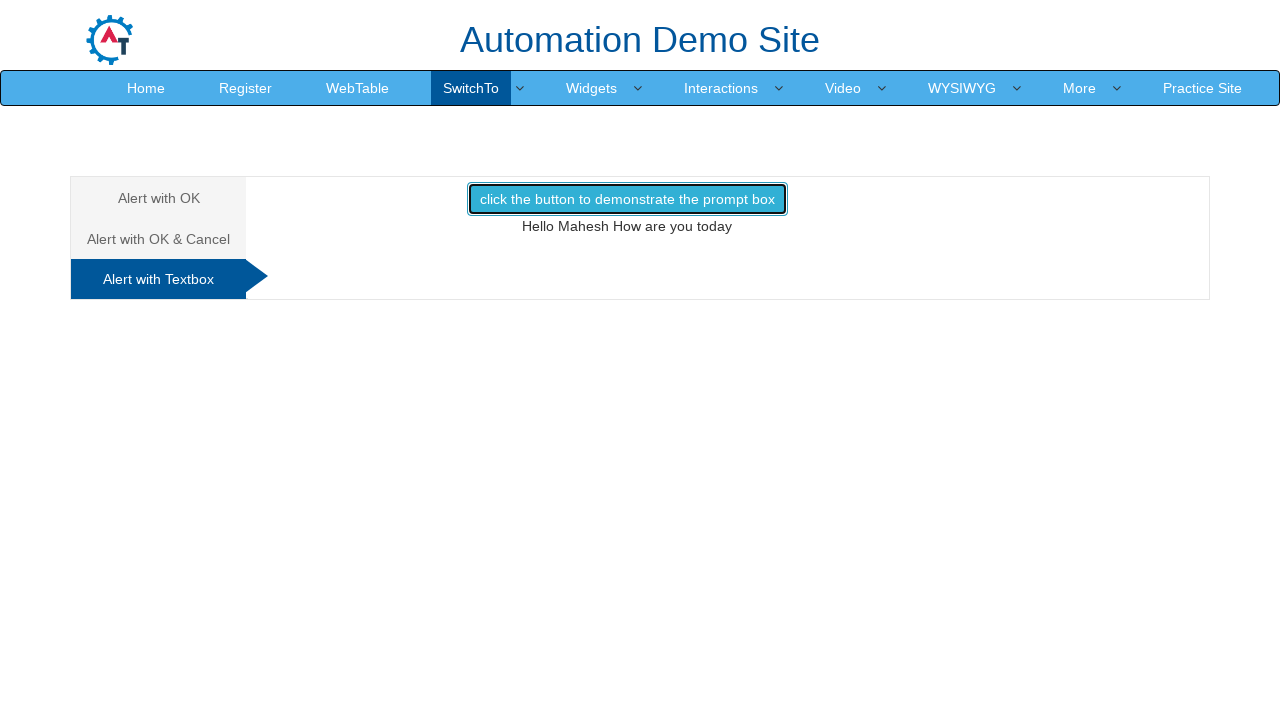

Result message element is displayed and verified
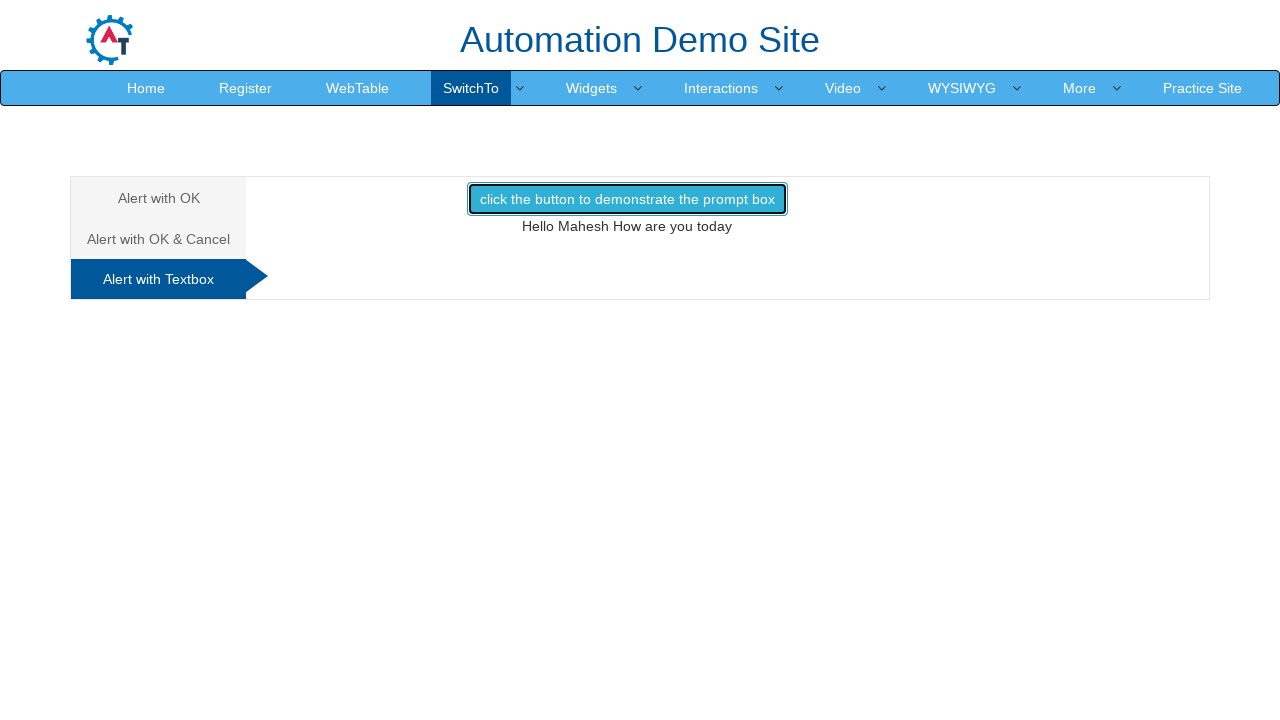

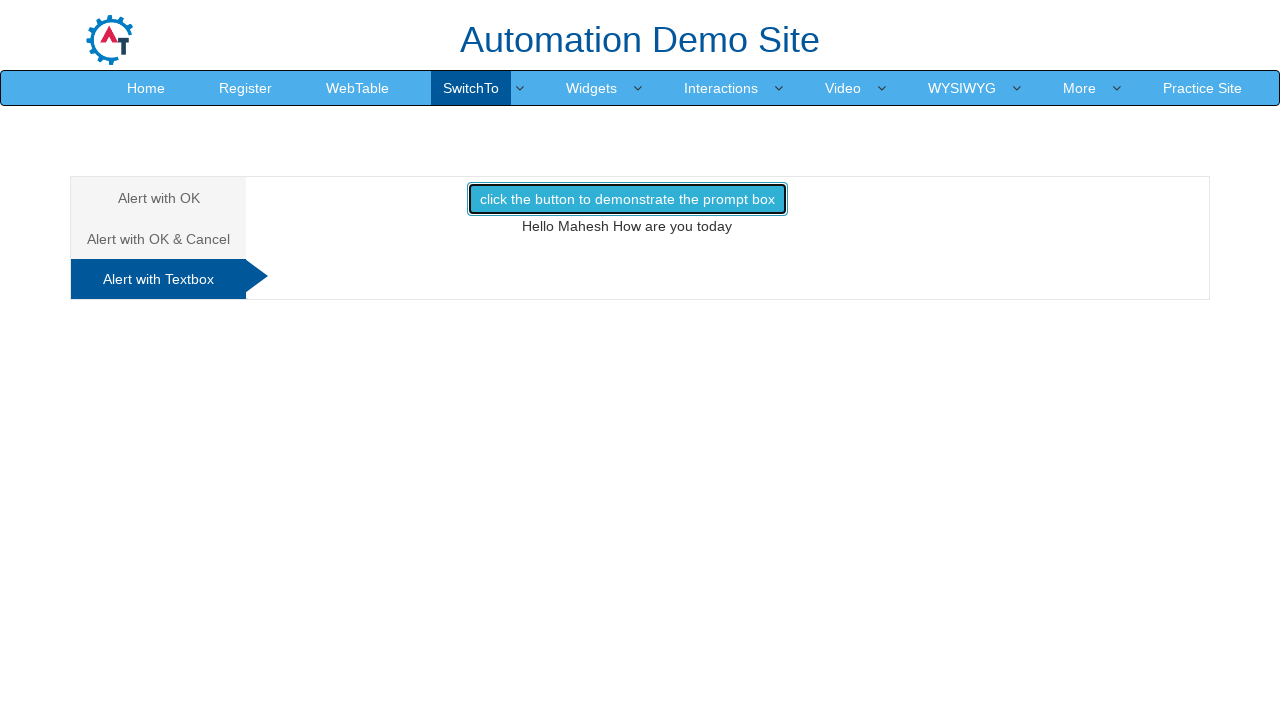